Tests slider functionality by dragging the slider to position 9 and verifying the value updates correctly

Starting URL: https://demoqa.com/slider

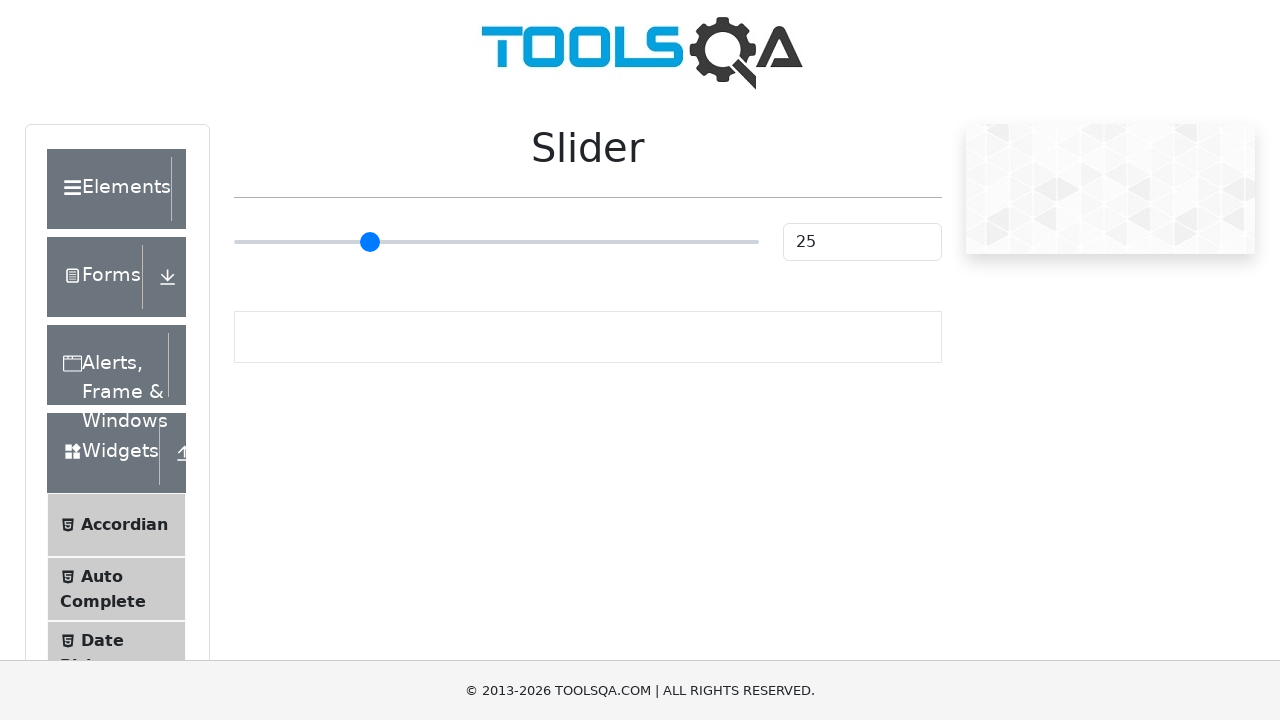

Slider element is visible and ready
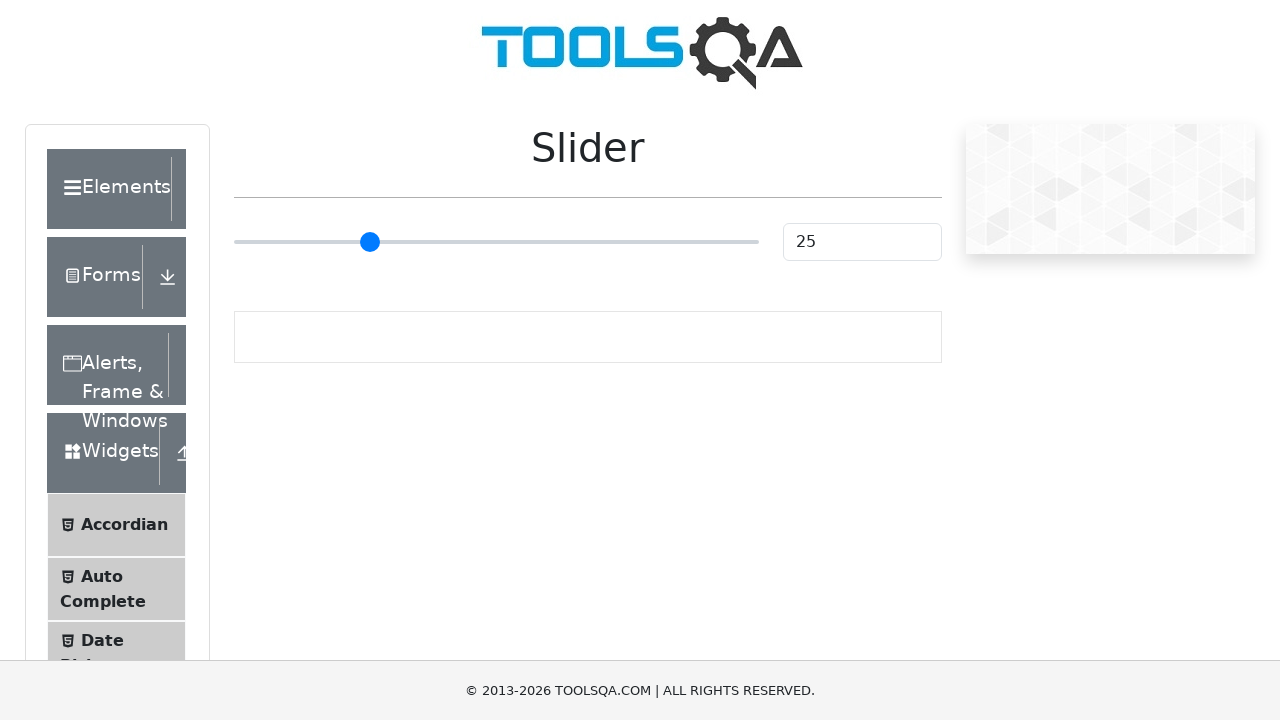

Dragged slider to position 9 on input.range-slider
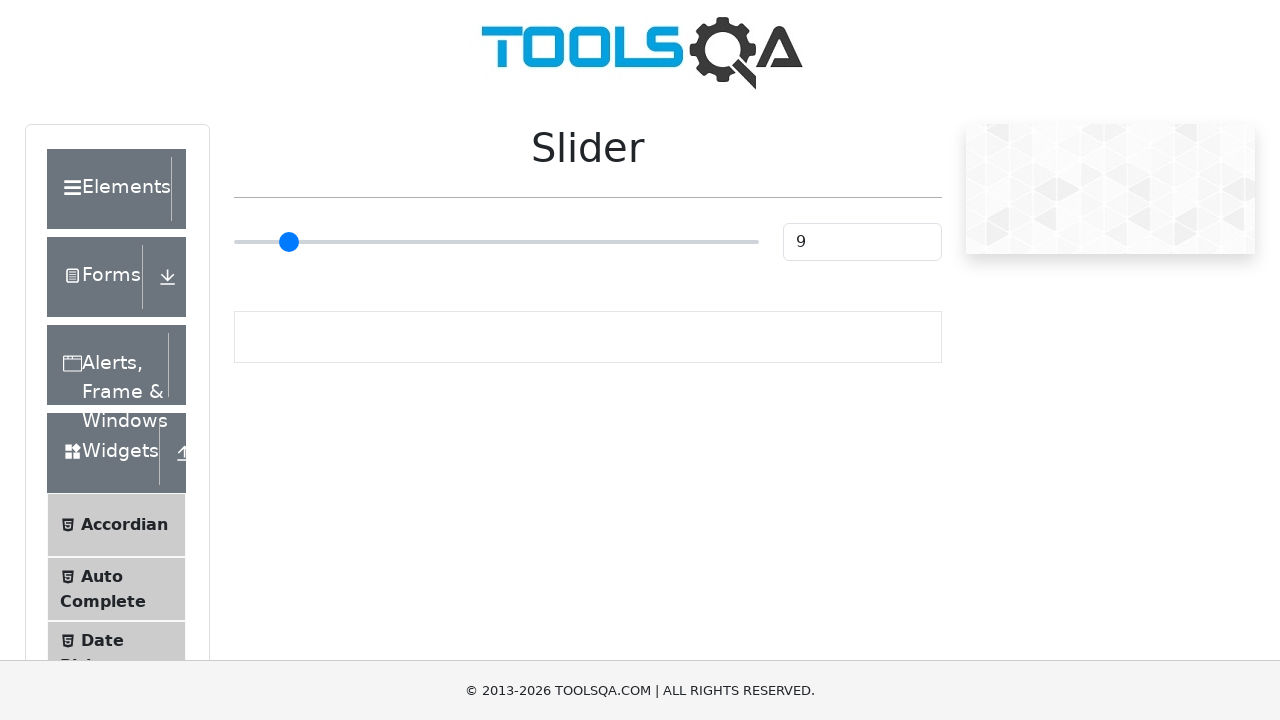

Verified slider value updated to 9
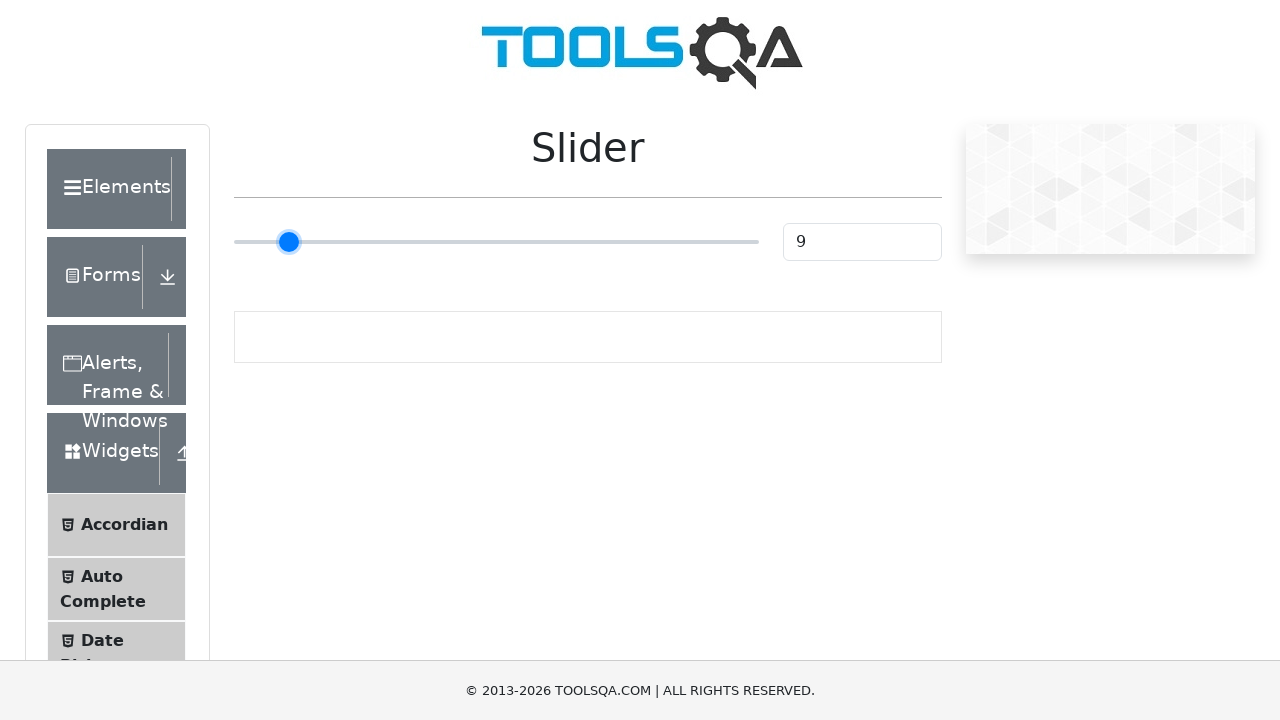

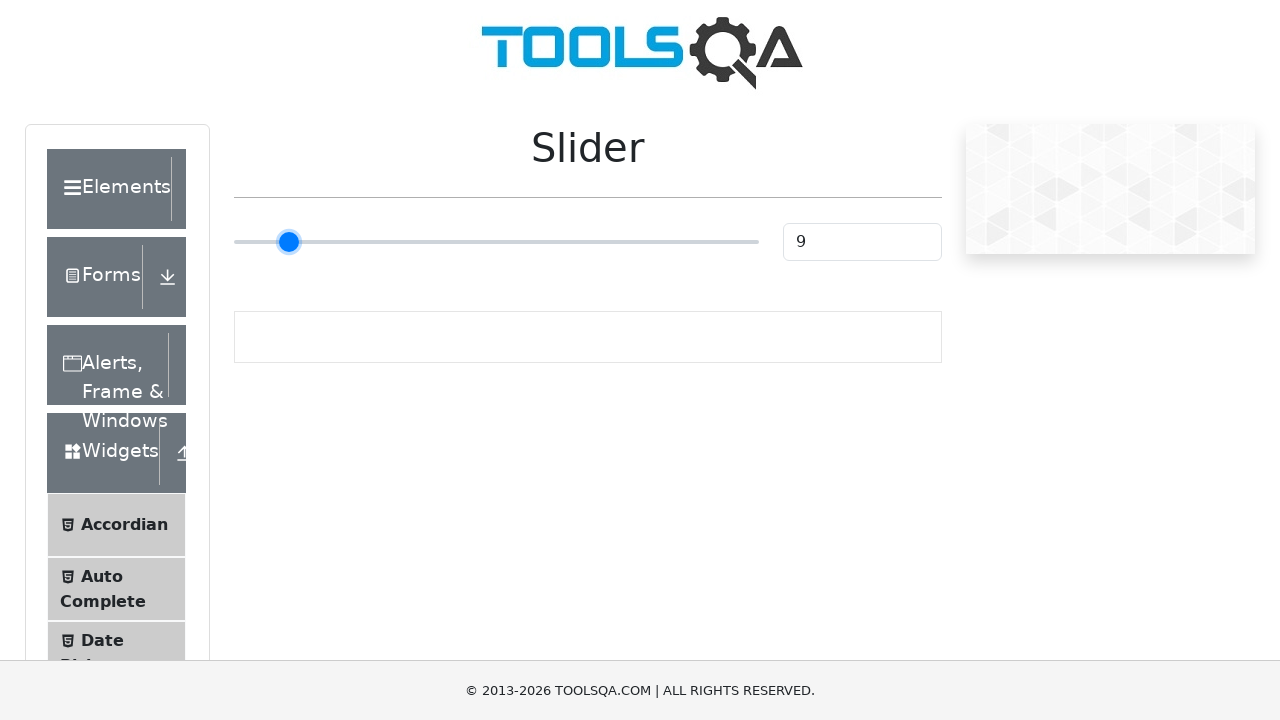